Tests various JavaScript alert types on a demo page including simple alerts, confirmation dialogs, and prompt dialogs with text input

Starting URL: https://demoqa.com/alerts

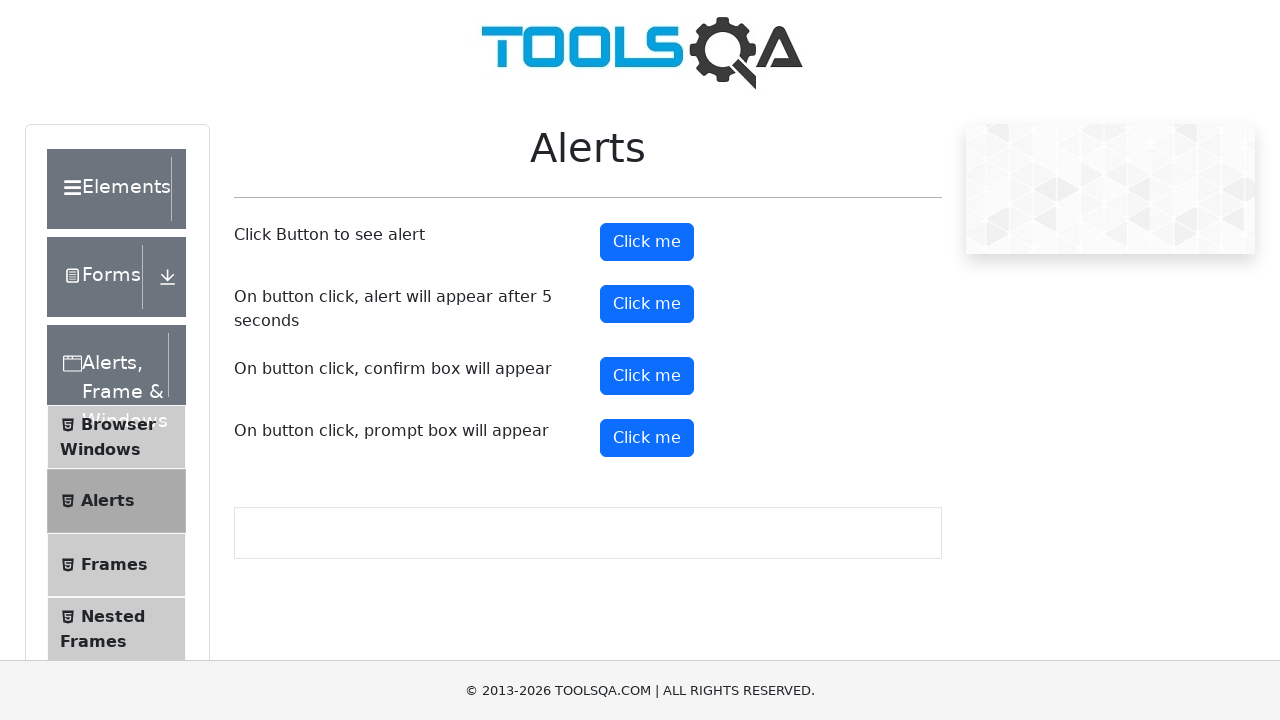

Clicked button to trigger simple alert at (647, 242) on xpath=//button[@id='alertButton']
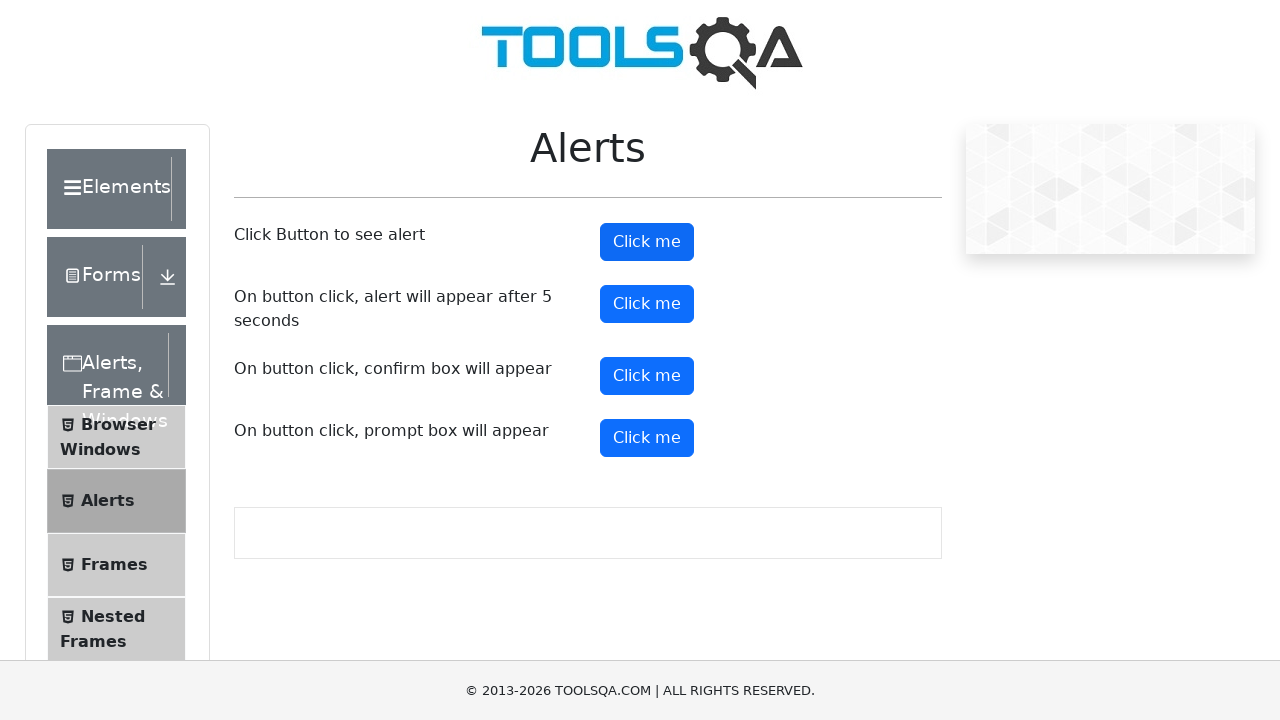

Set up dialog handler to accept simple alert
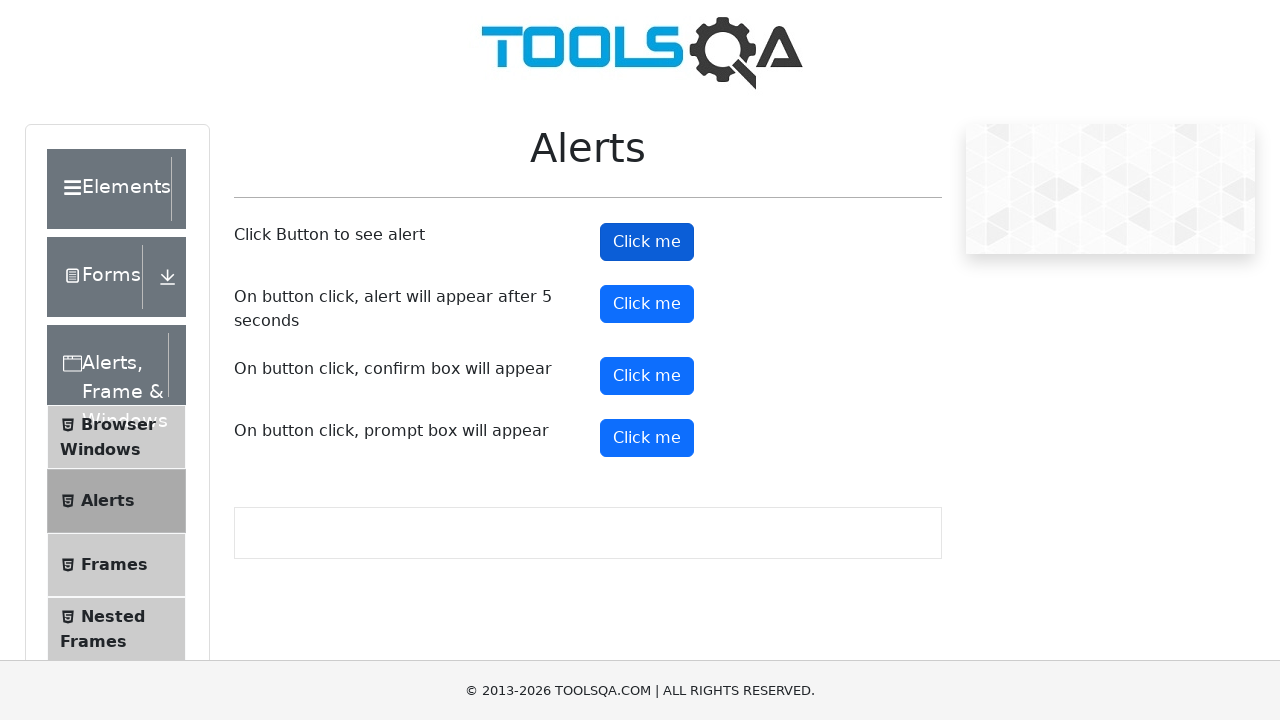

Waited for simple alert to be processed
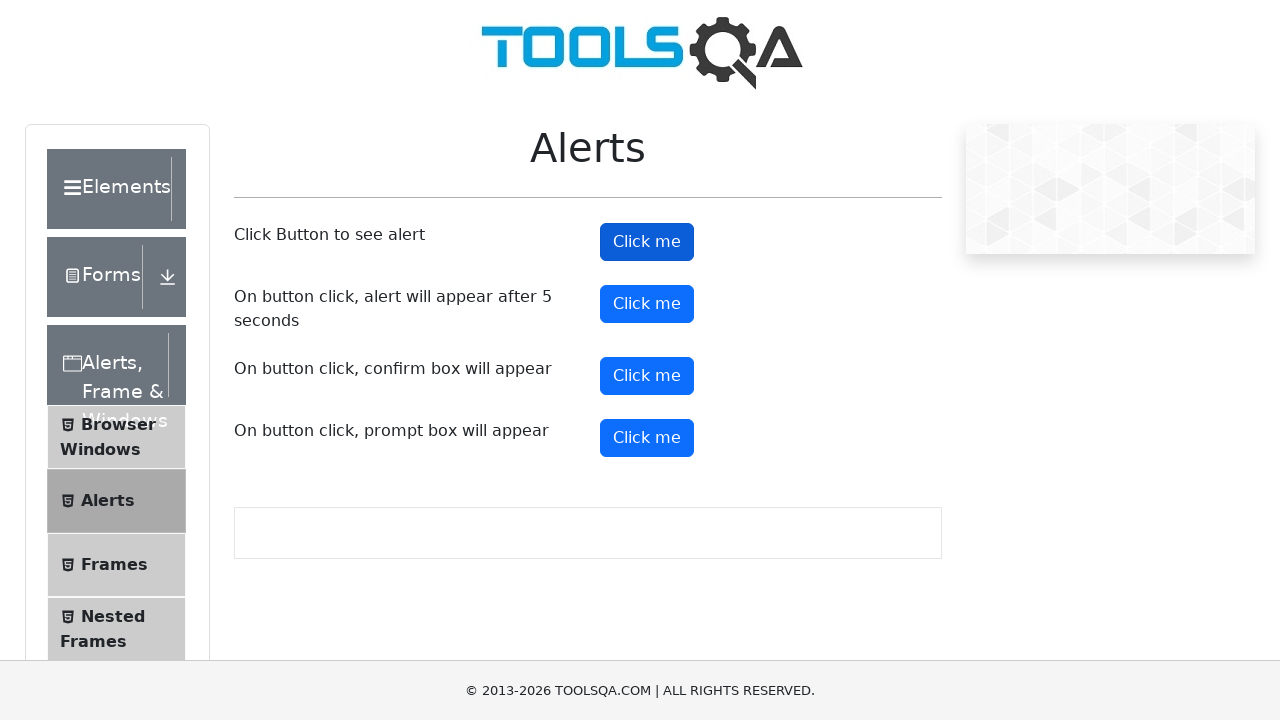

Clicked button to trigger confirmation dialog at (647, 376) on xpath=//button[@id='confirmButton']
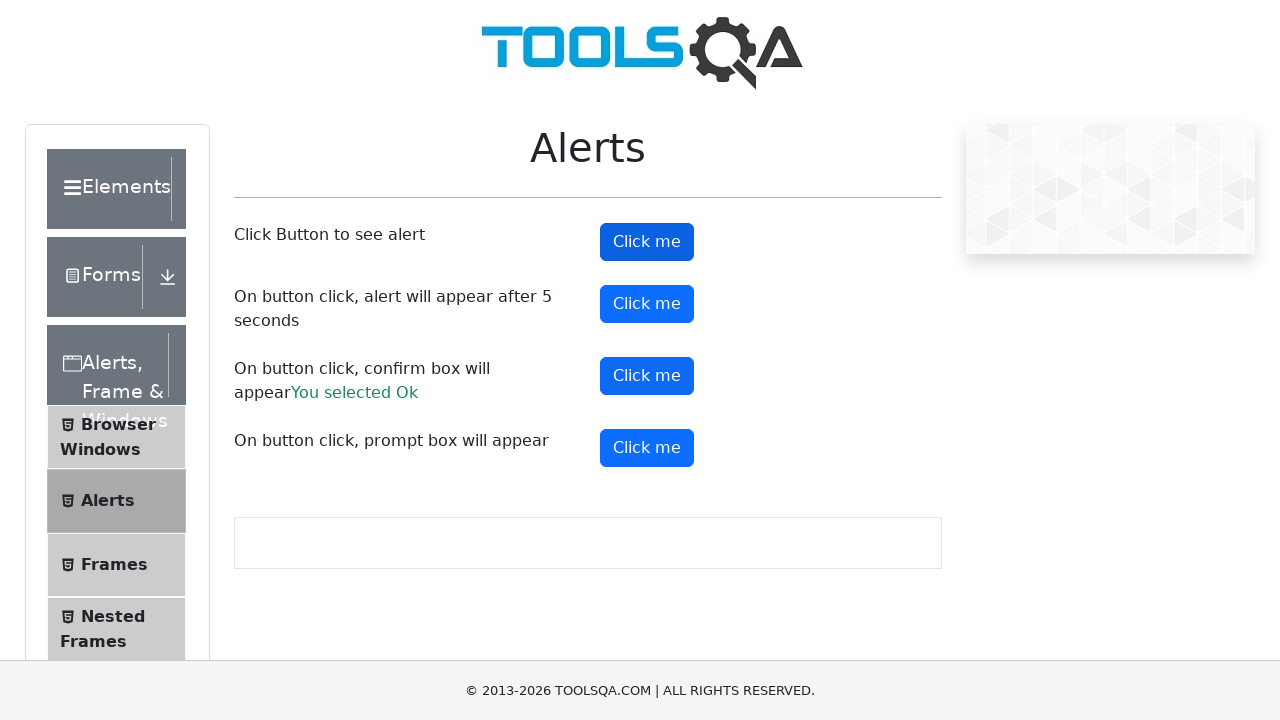

Waited for confirmation dialog to be processed
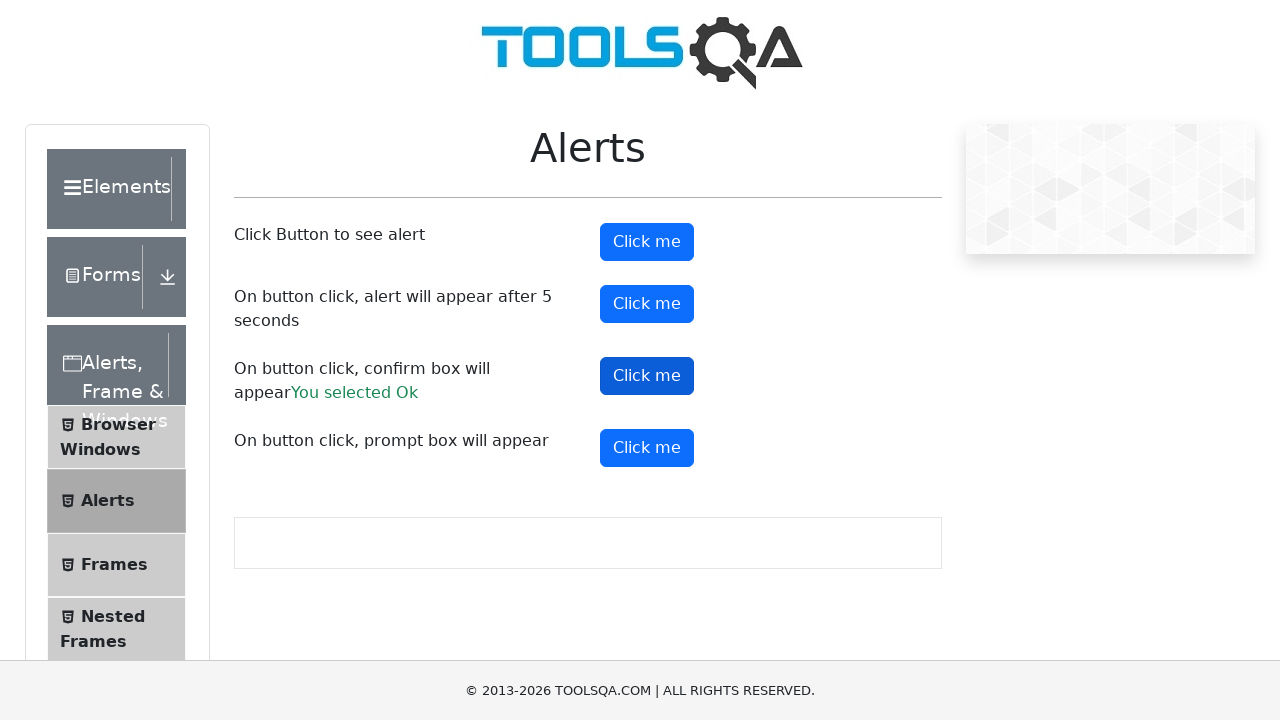

Set up dialog handler to accept prompt with text input 'johnsmith42'
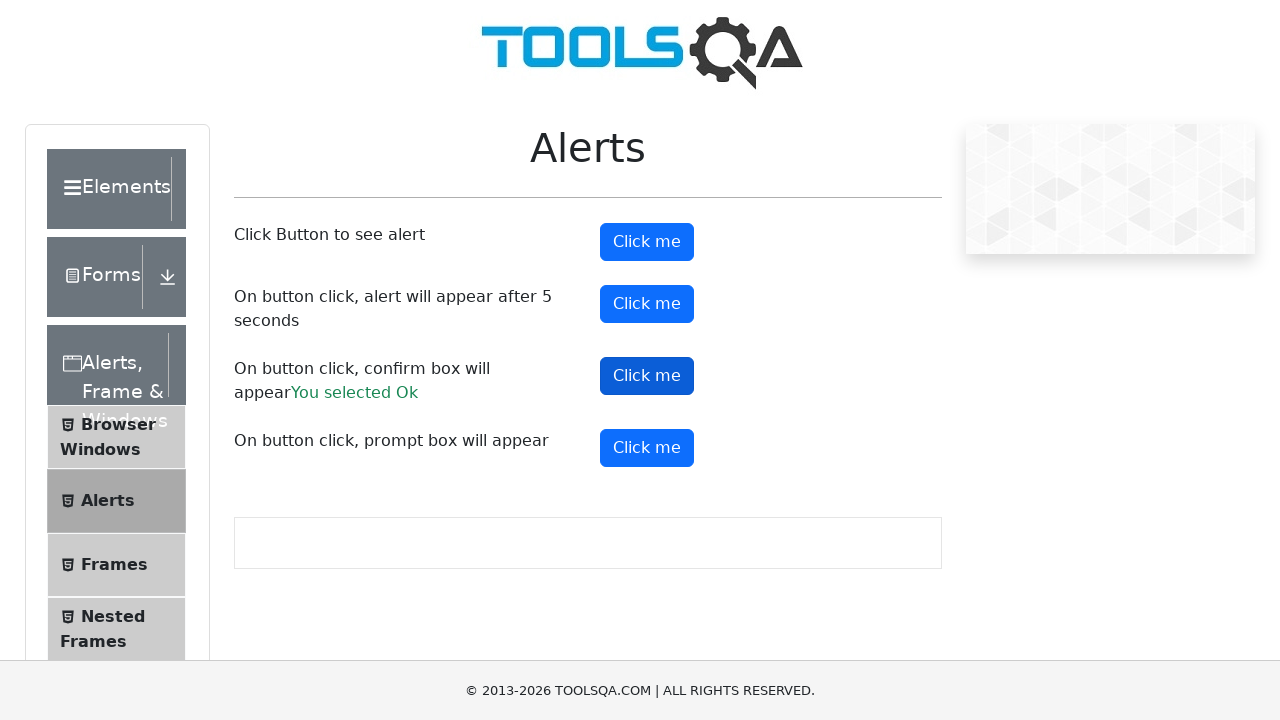

Clicked button to trigger prompt dialog at (647, 448) on xpath=//button[@id='promtButton']
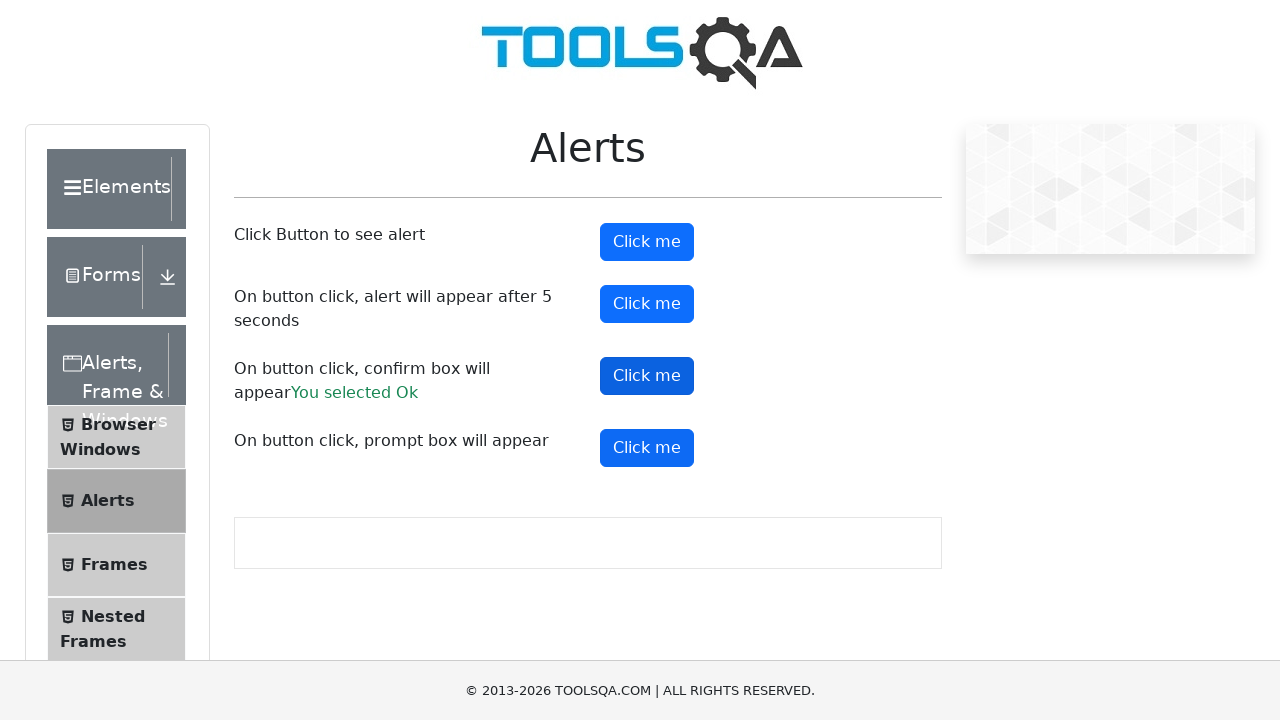

Waited for prompt dialog to be processed with user input
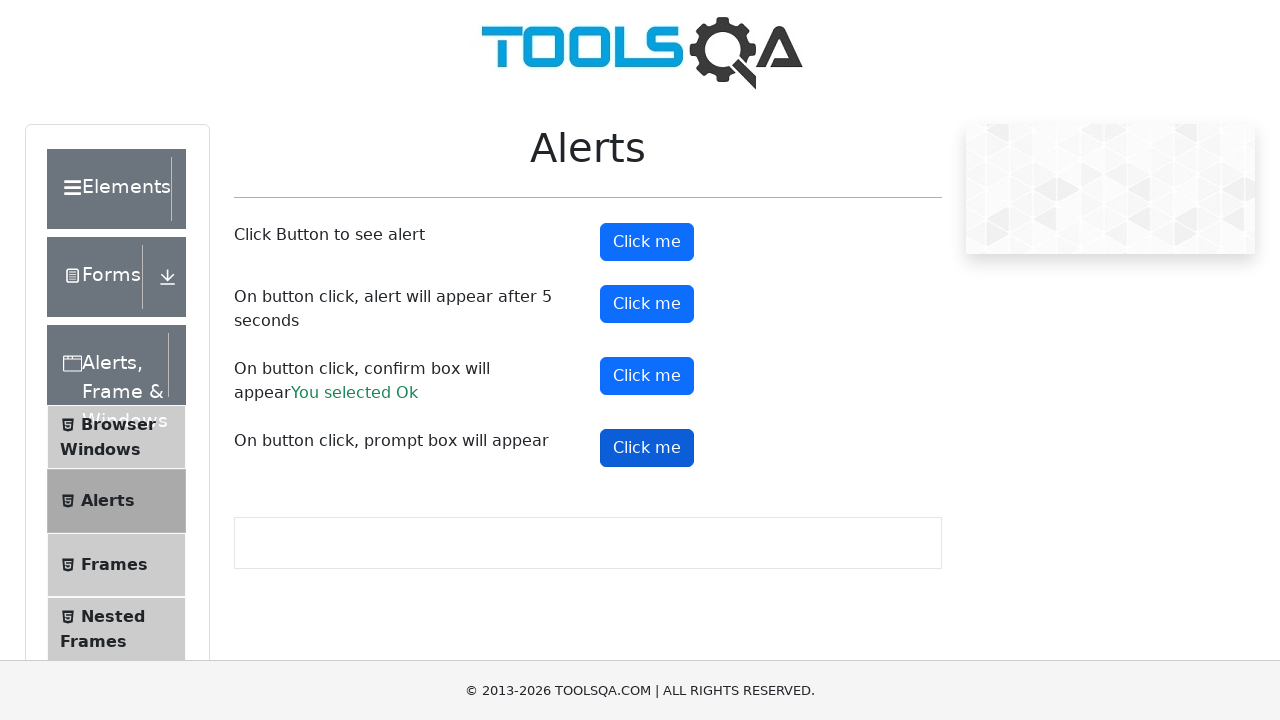

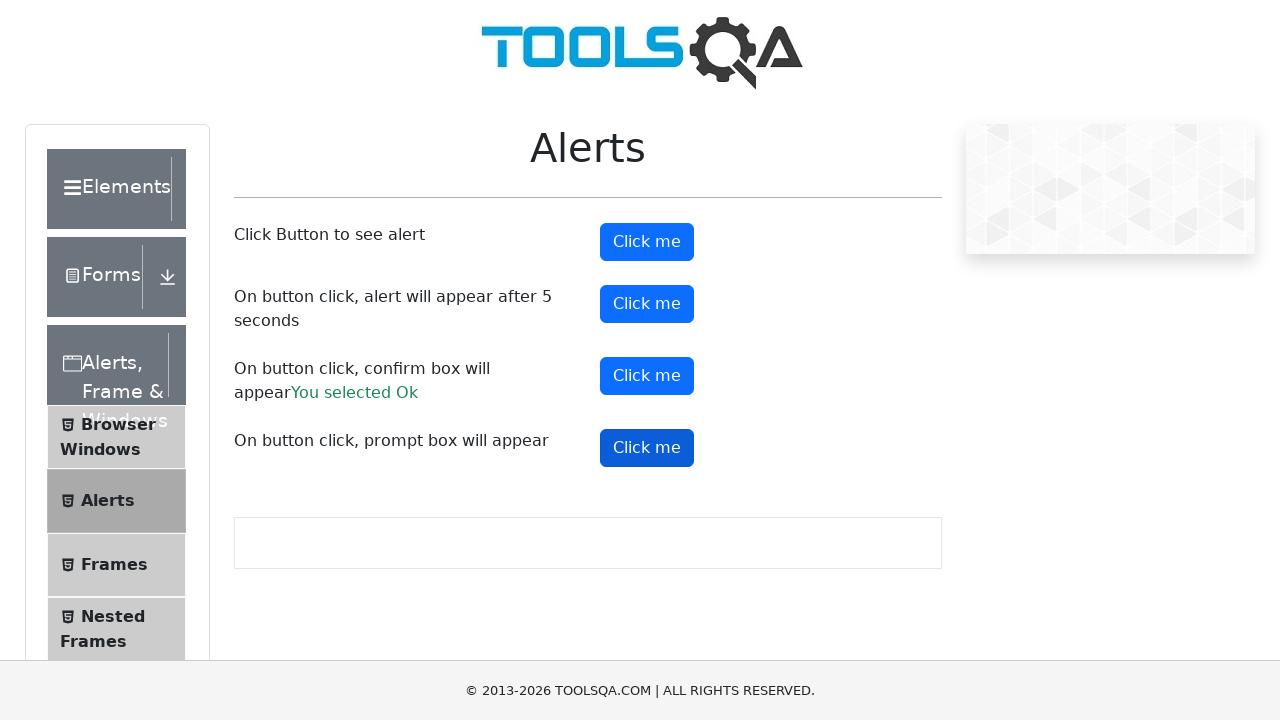